Tests dynamic element loading by clicking a start button and waiting for a dynamically loaded element to become visible

Starting URL: http://the-internet.herokuapp.com/dynamic_loading/2

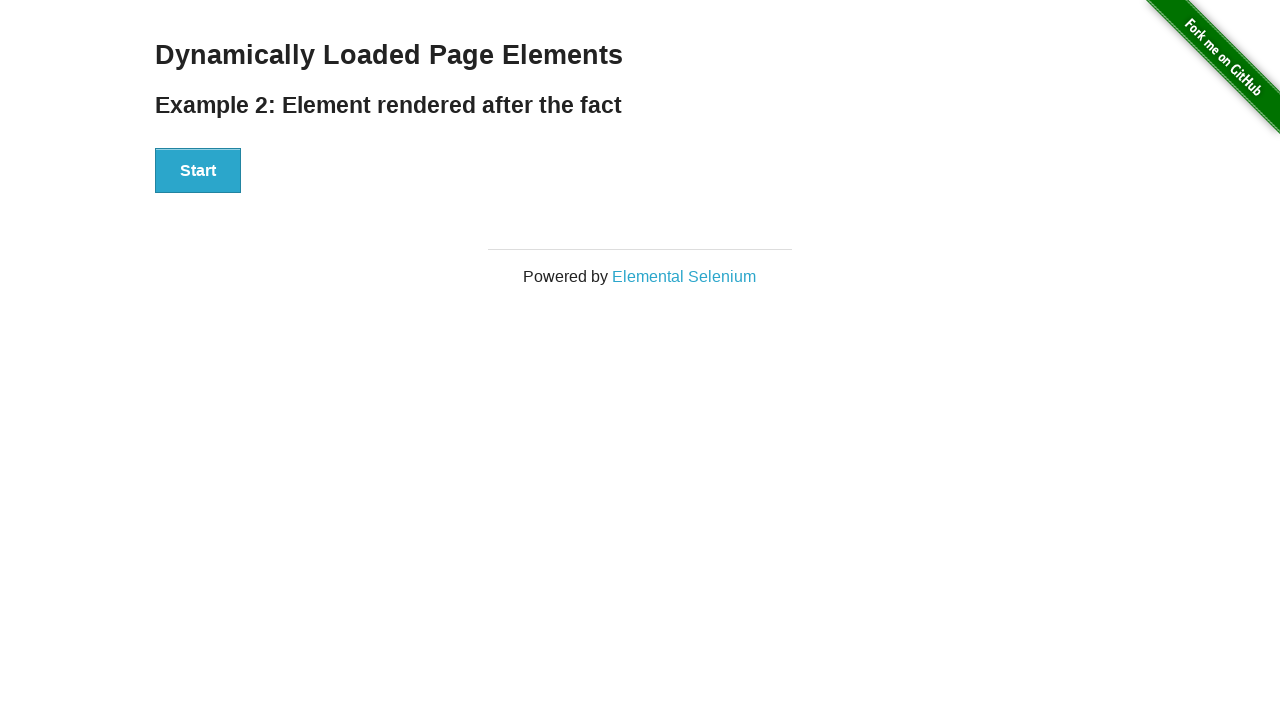

Clicked start button to trigger dynamic element loading at (198, 171) on xpath=//*[@id='start']/button
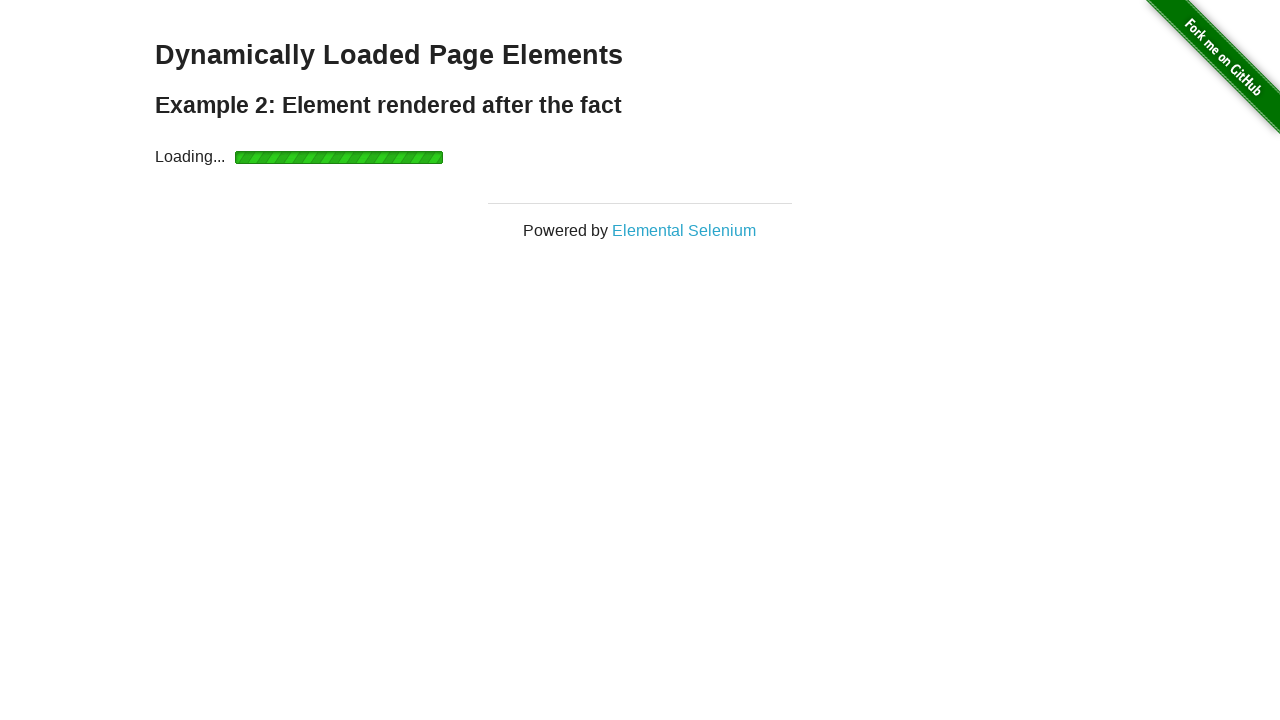

Waited for dynamically loaded finish element to become visible
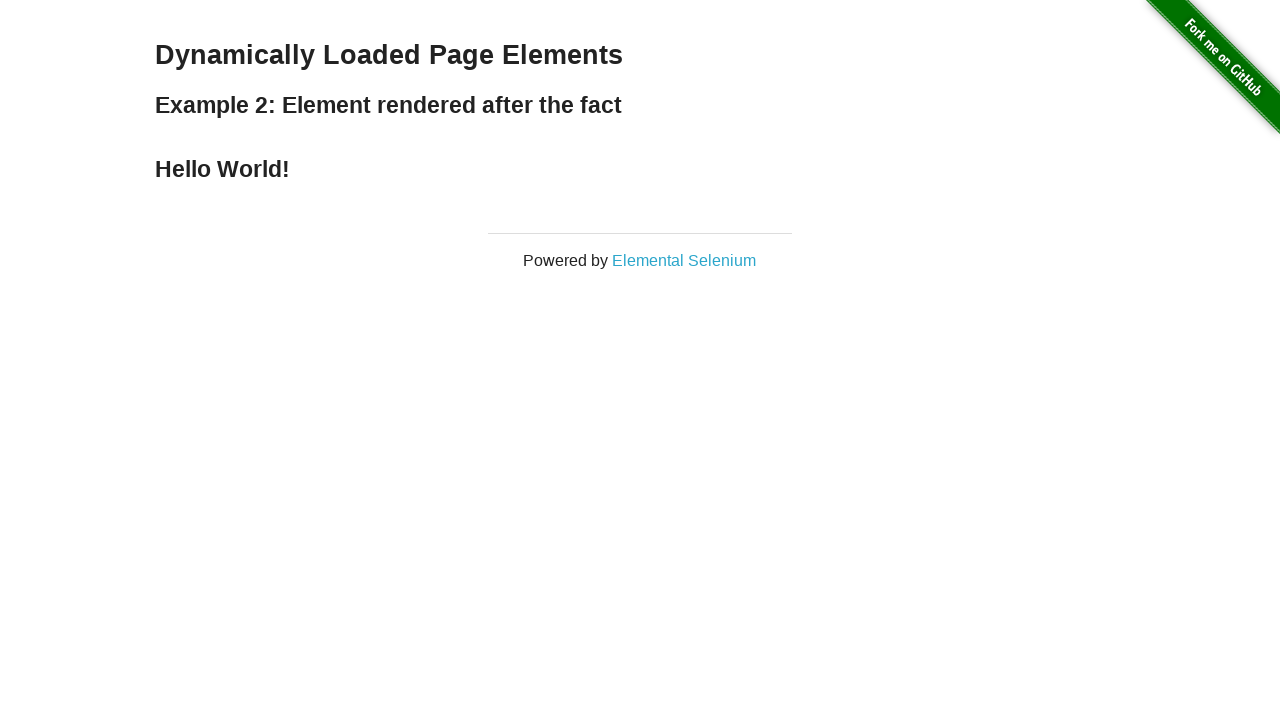

Verified finish element is visible and displayed
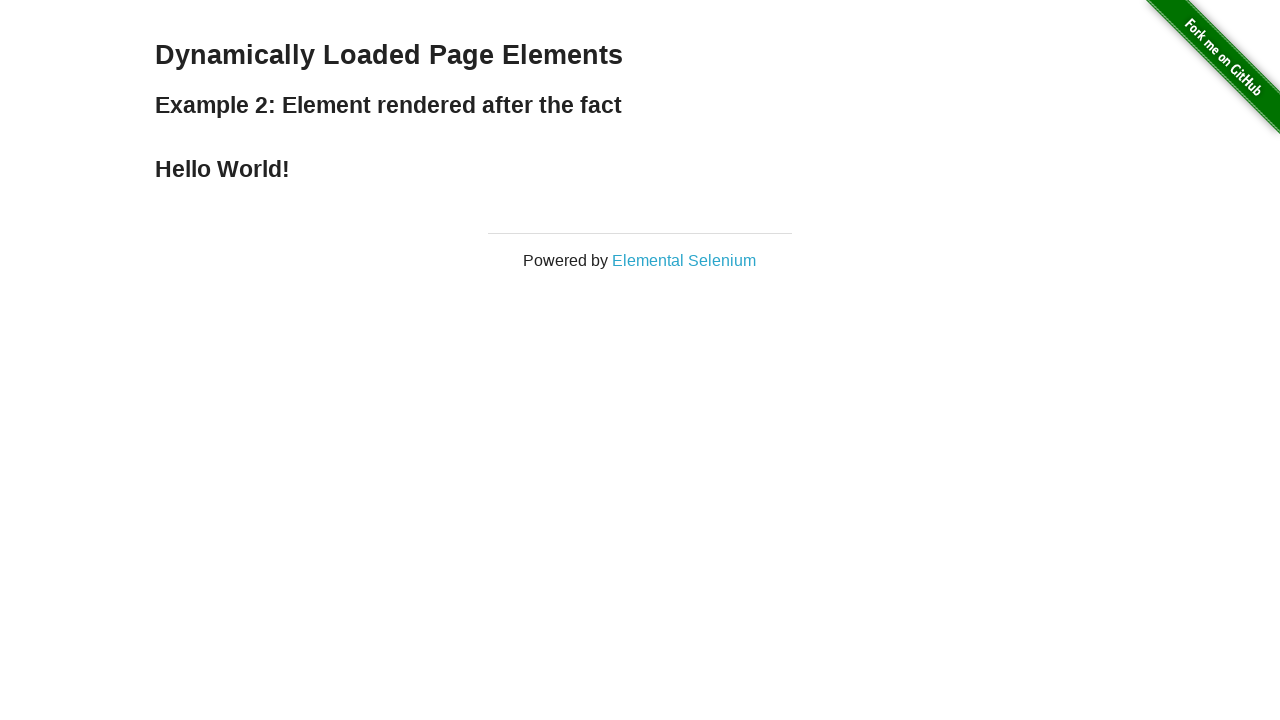

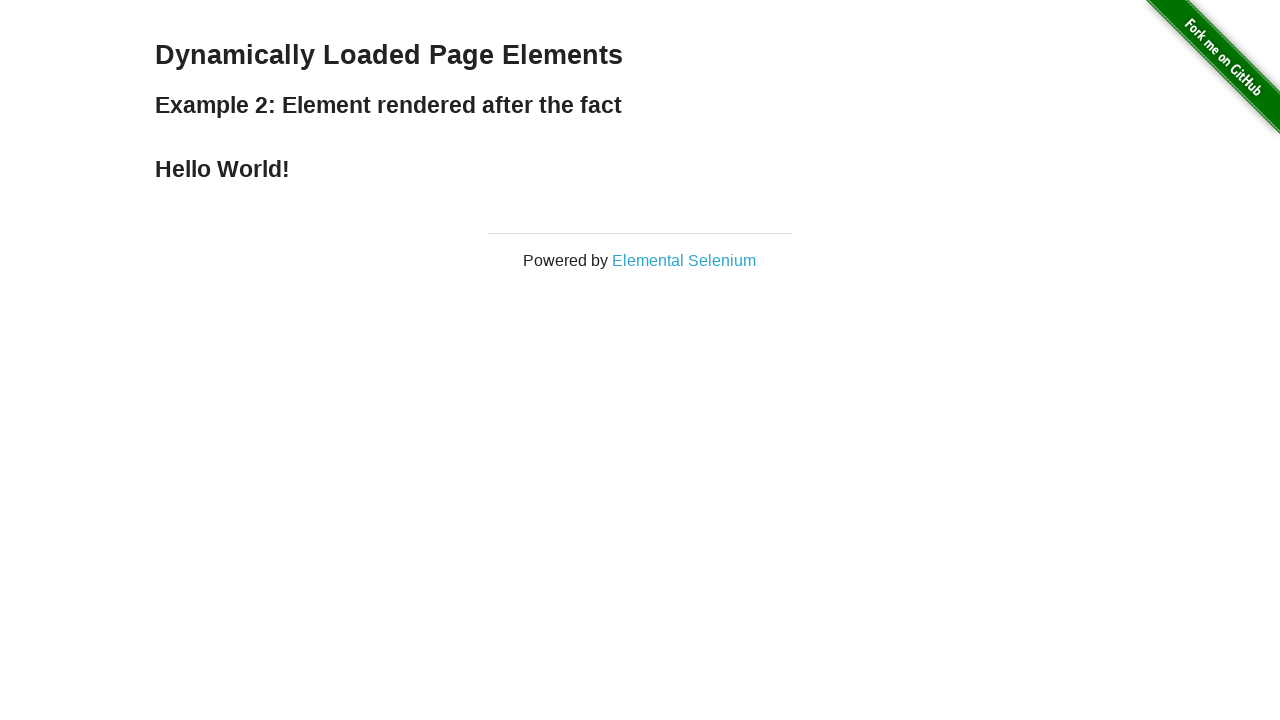